Tests keyboard actions by navigating to a registration form page and performing a hard refresh using Ctrl+F5 keyboard shortcut

Starting URL: https://seleniumpractise.blogspot.com/2016/09/complete-registration-form.html

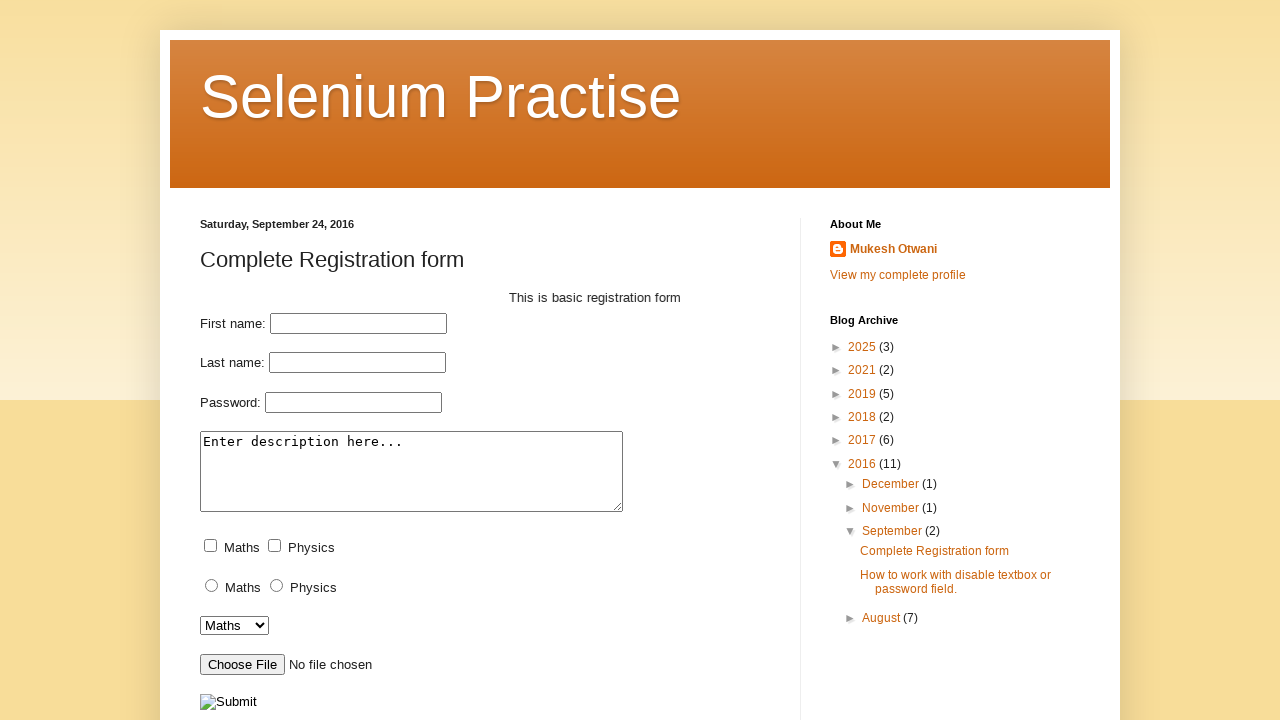

Page loaded with domcontentloaded state
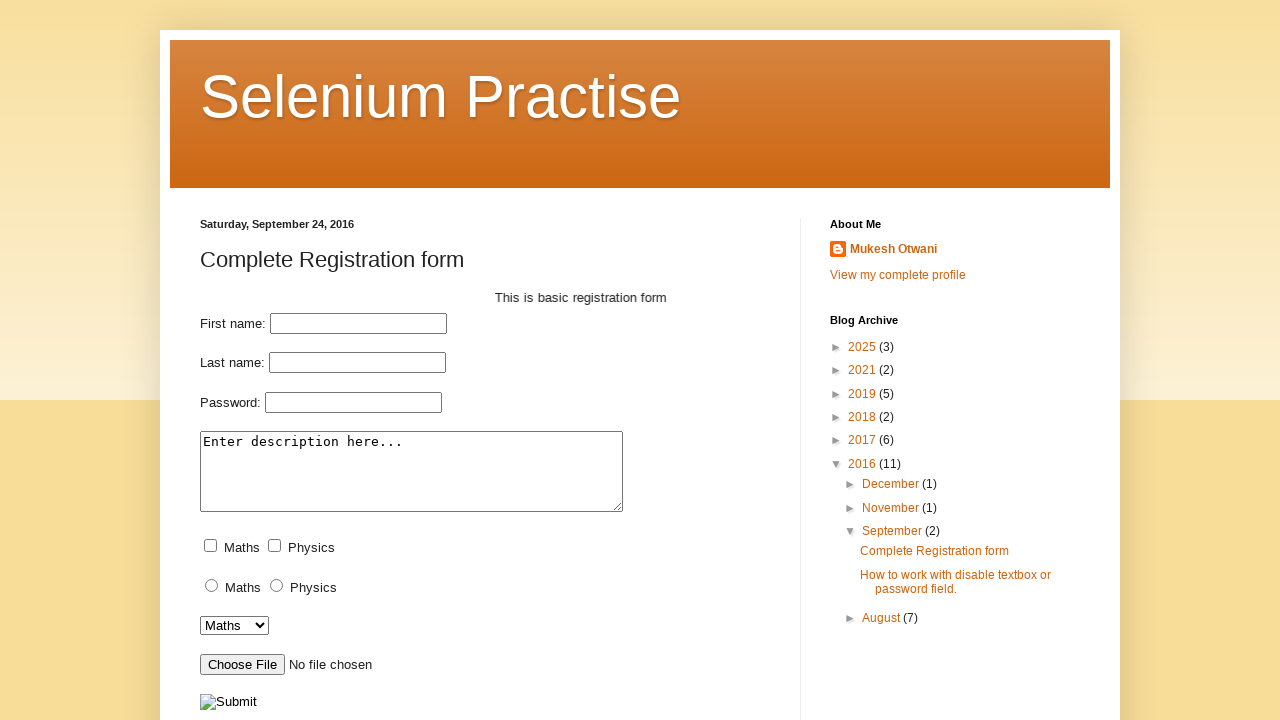

Pressed Control key down
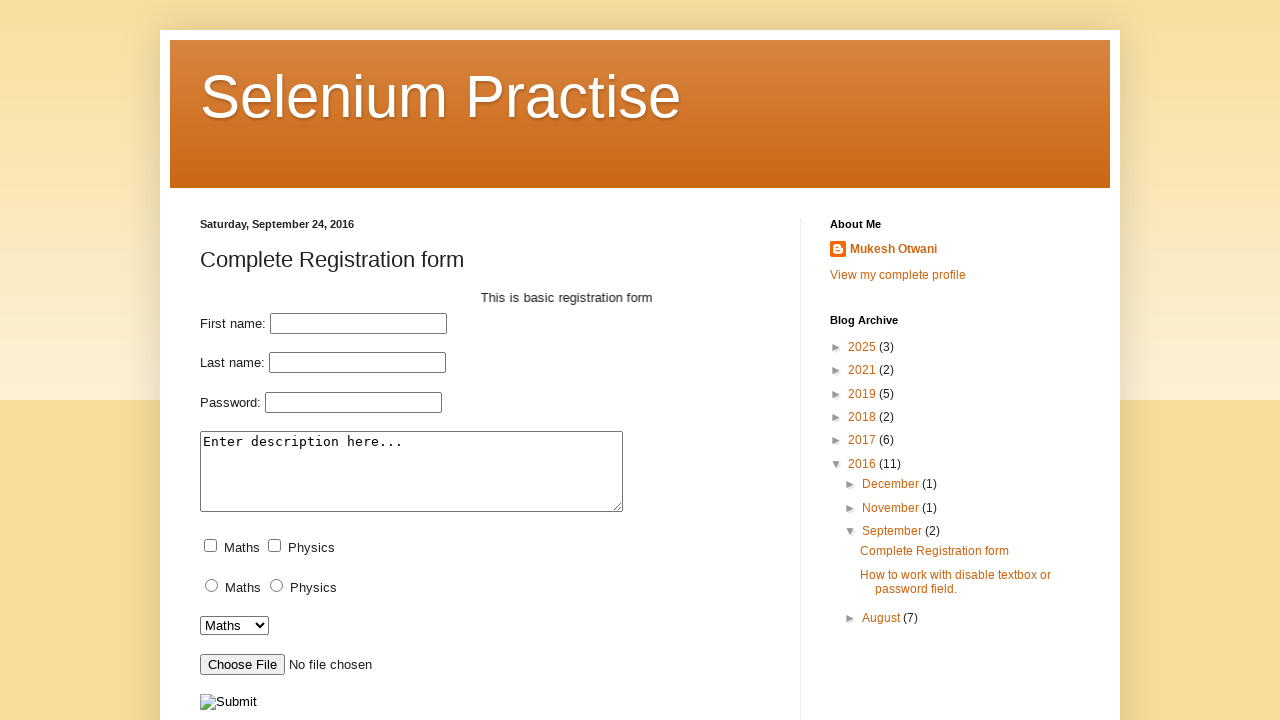

Pressed F5 key for hard refresh
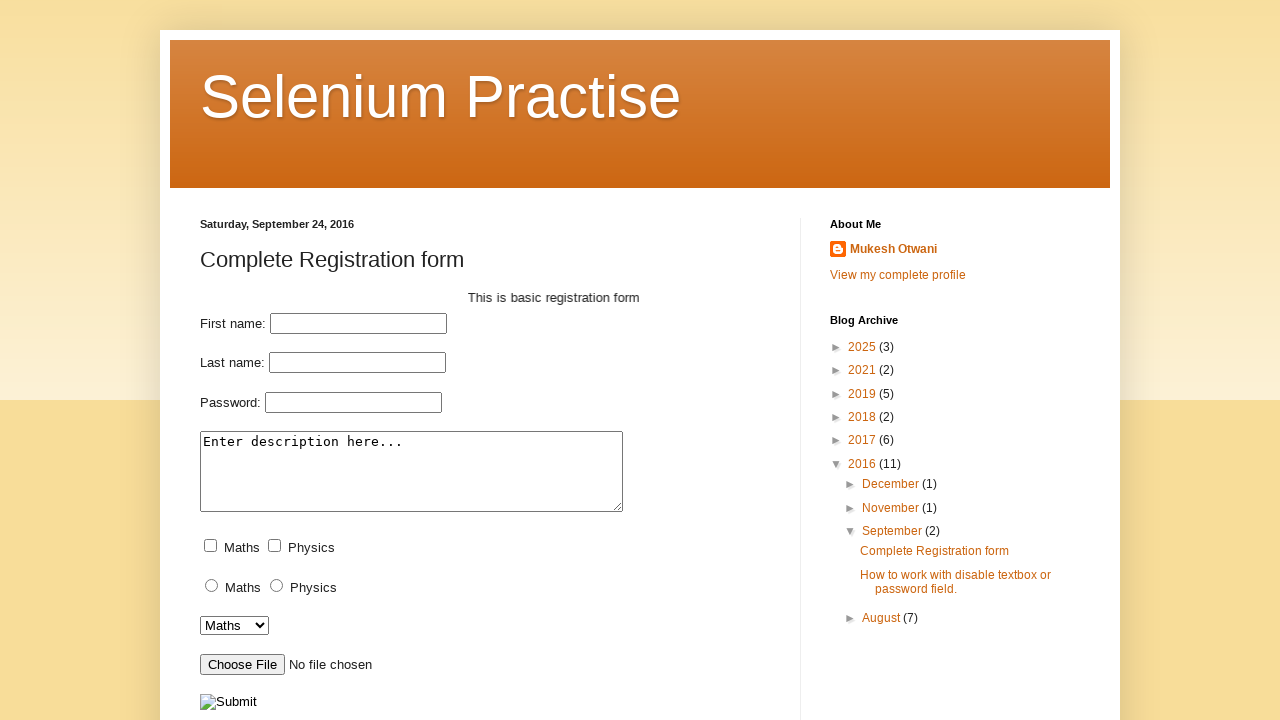

Released Control key - hard refresh (Ctrl+F5) completed
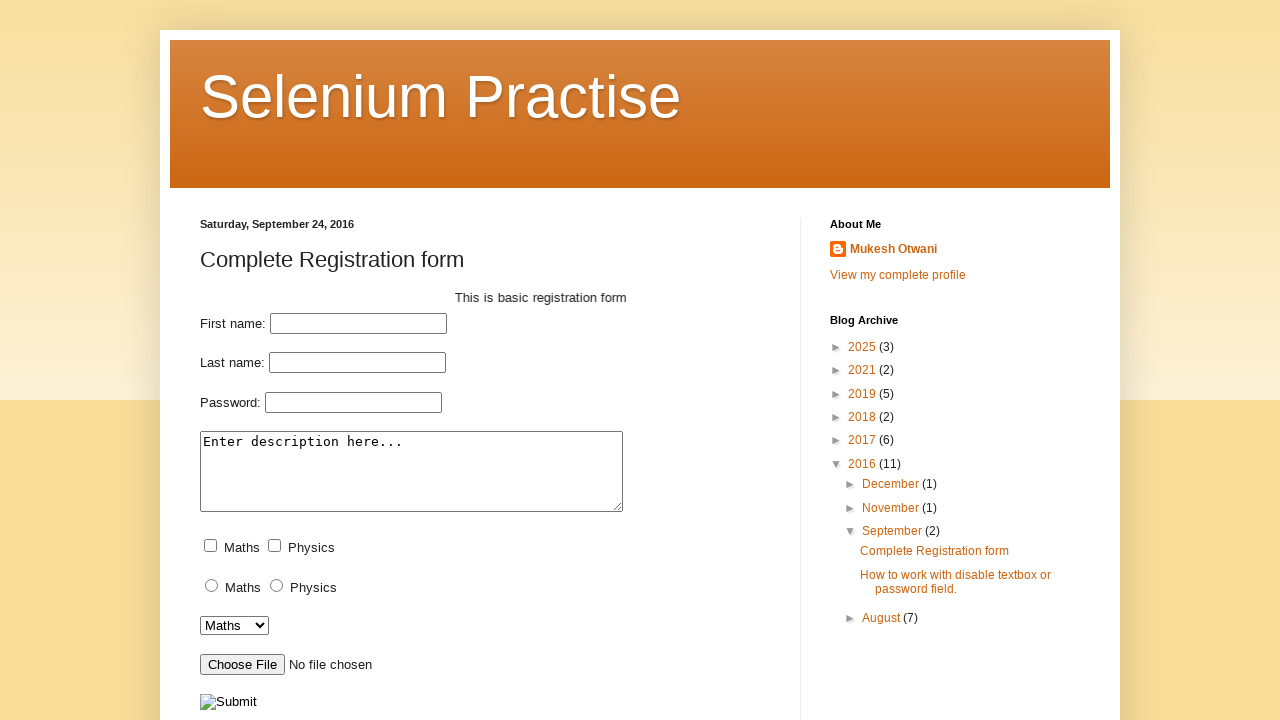

Page reloaded after hard refresh with domcontentloaded state
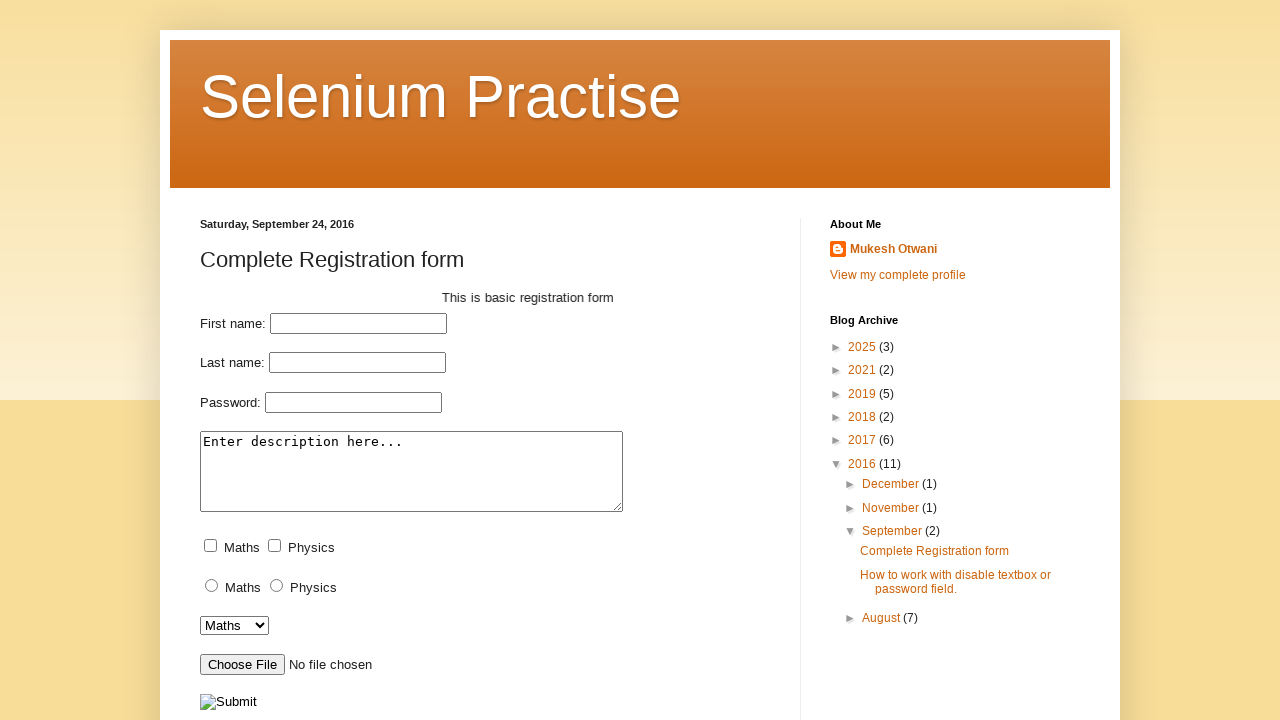

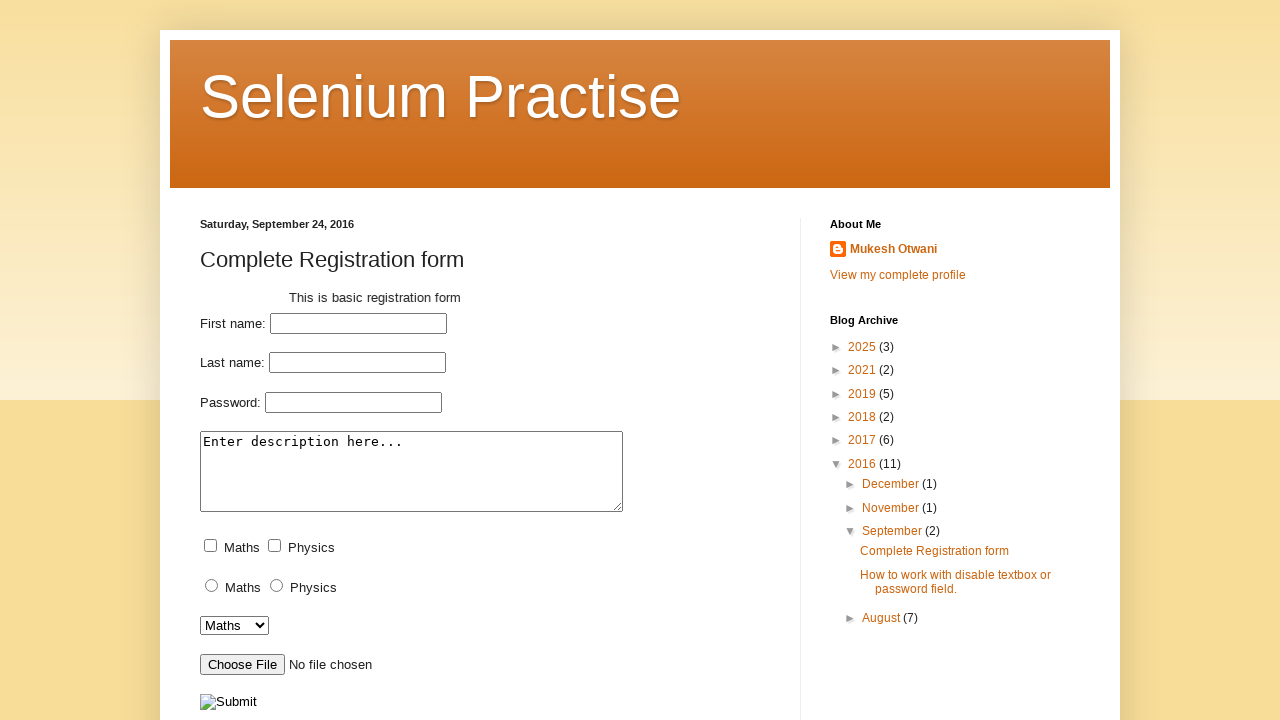